Tests navigation on a Chinese e-commerce site by clicking on the login link from the homepage to verify the link is functional and navigates correctly.

Starting URL: http://shop-xo.hctestedu.com/

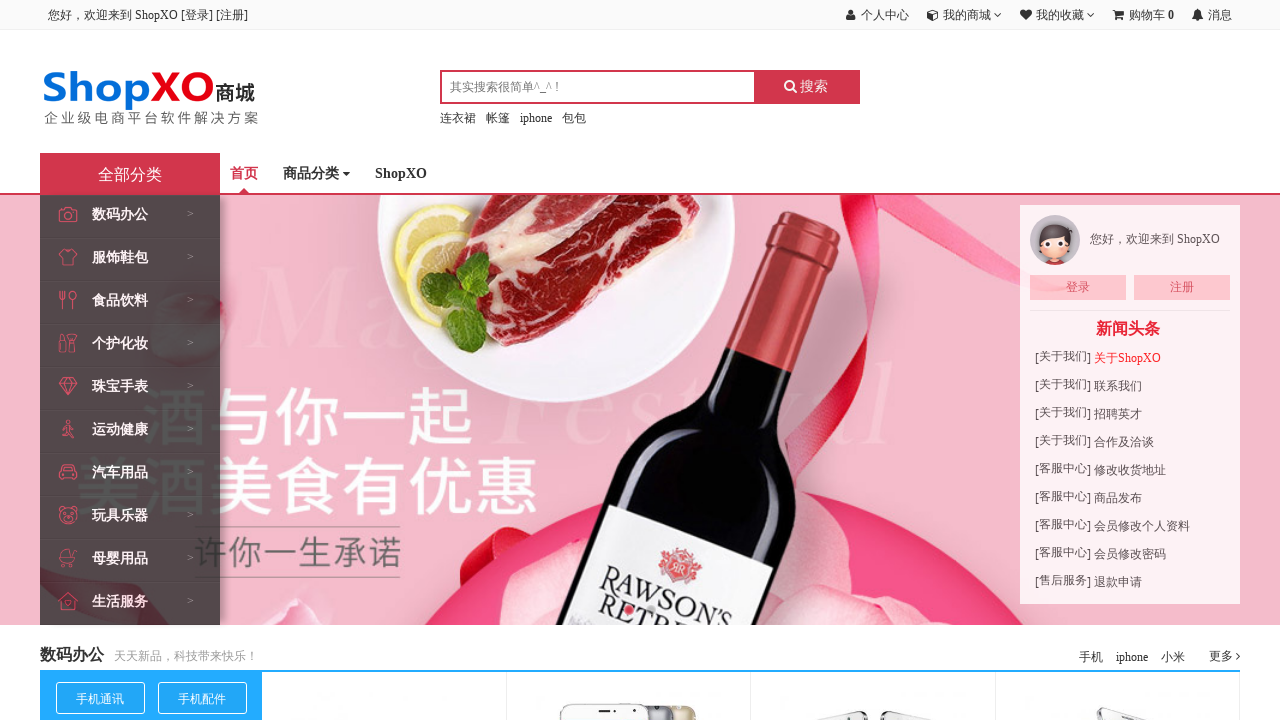

Clicked login link (登) on homepage at (197, 15) on a:has-text('登')
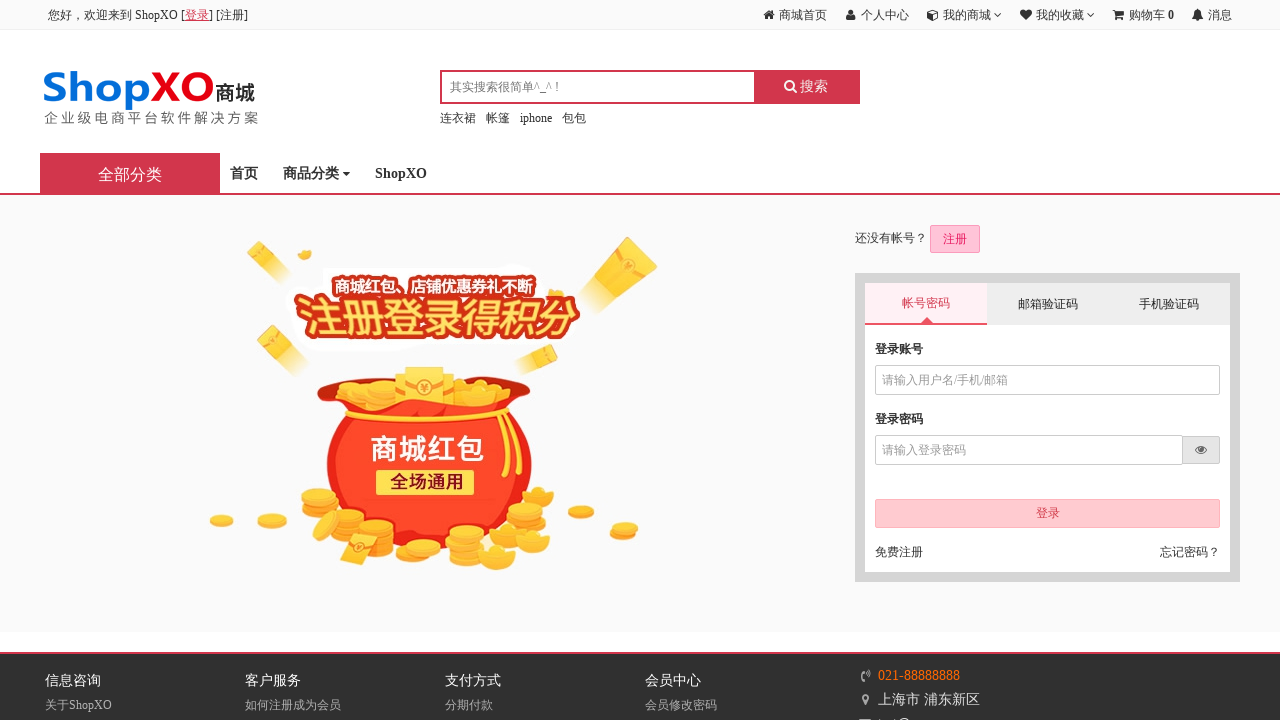

Navigation to login page completed
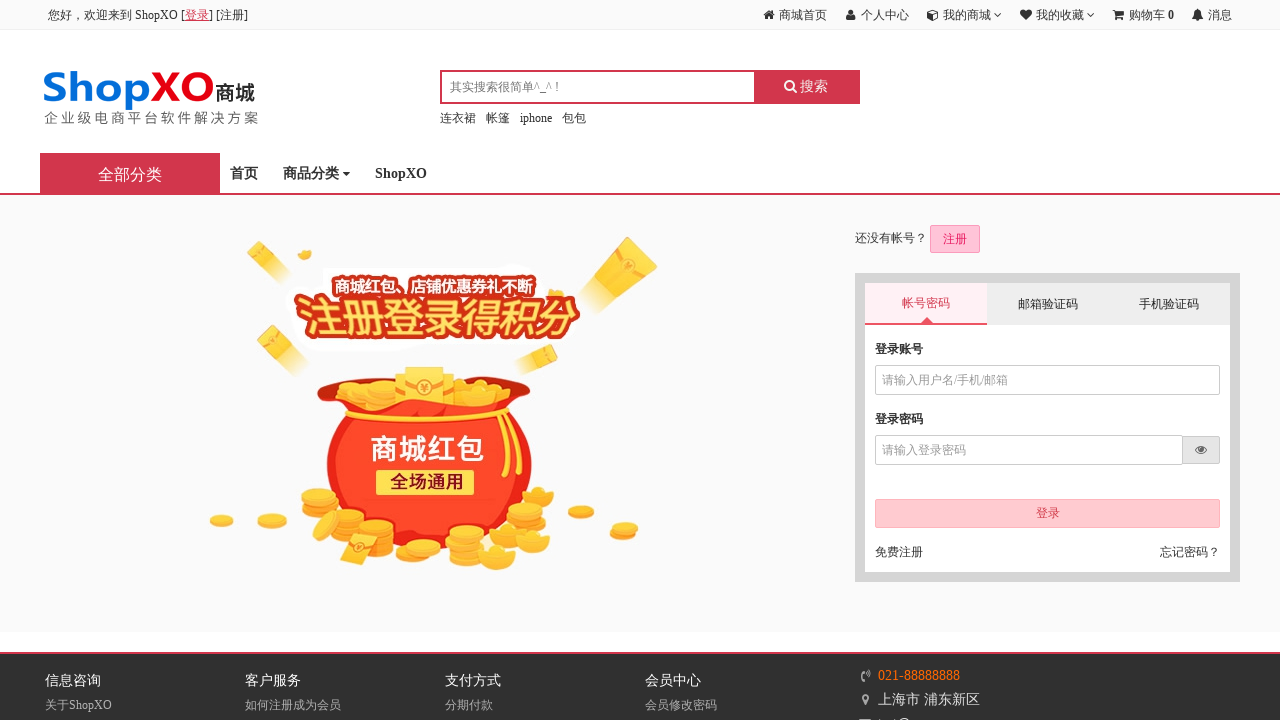

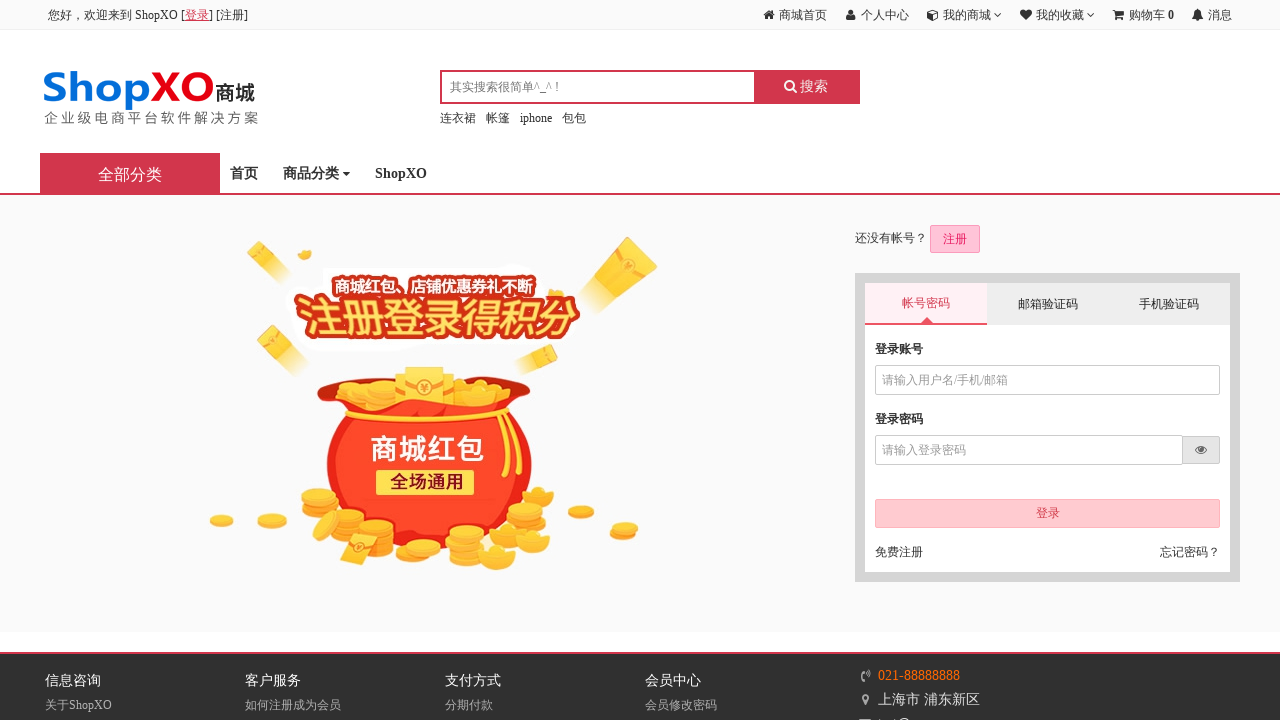